Tests dynamic loading with insufficient implicit wait time (2 seconds) - expects to potentially fail or timeout

Starting URL: https://automationfc.github.io/dynamic-loading/

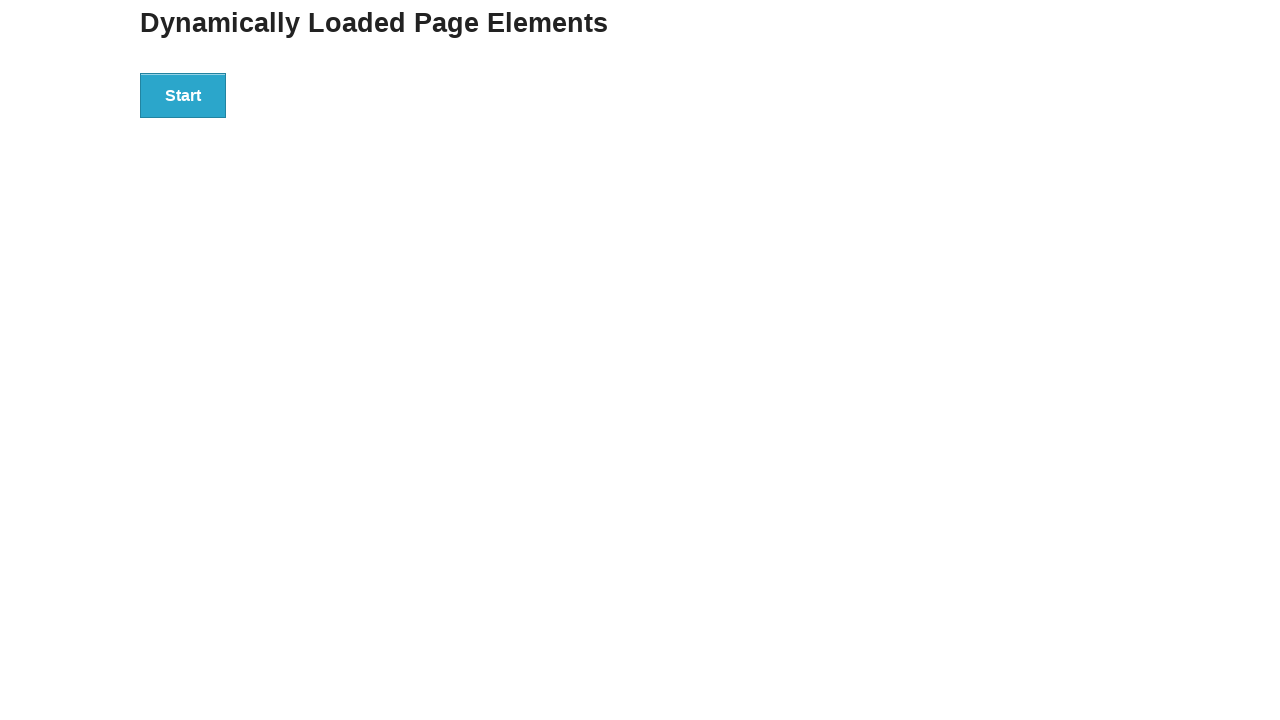

Navigated to dynamic loading test page
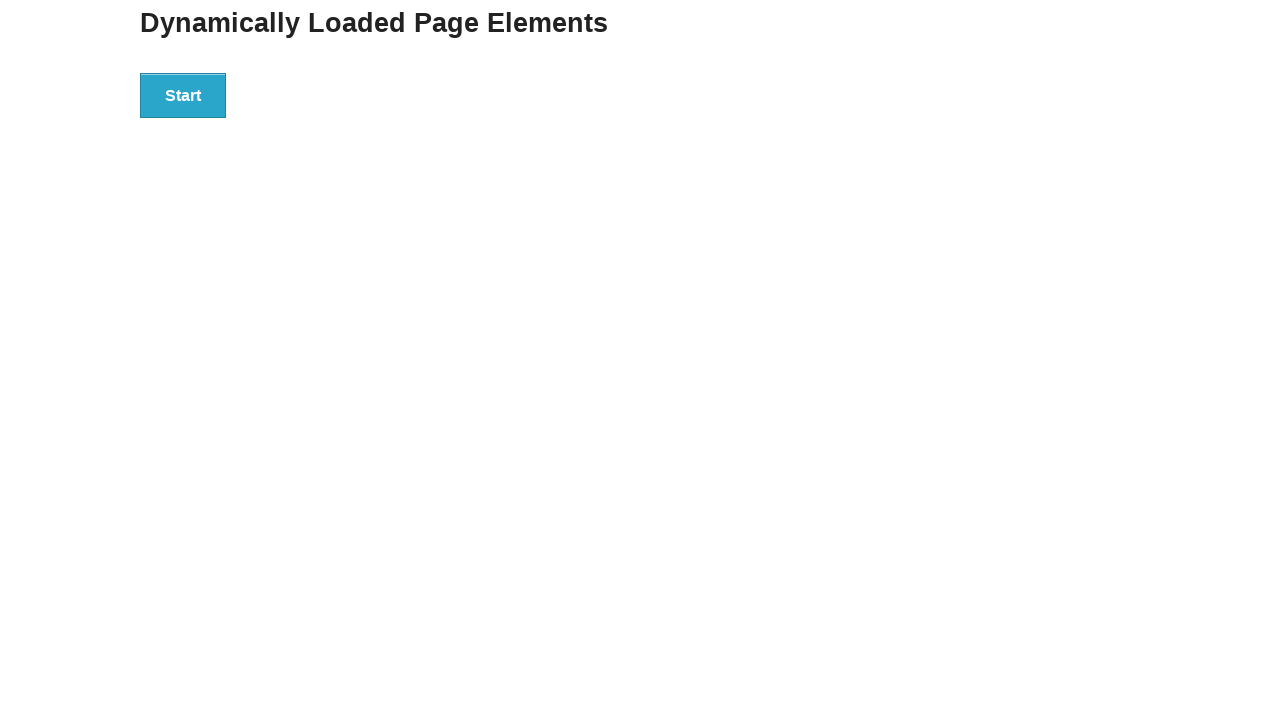

Clicked Start button to initiate dynamic loading at (183, 95) on xpath=//button[contains(text(),'Start')]
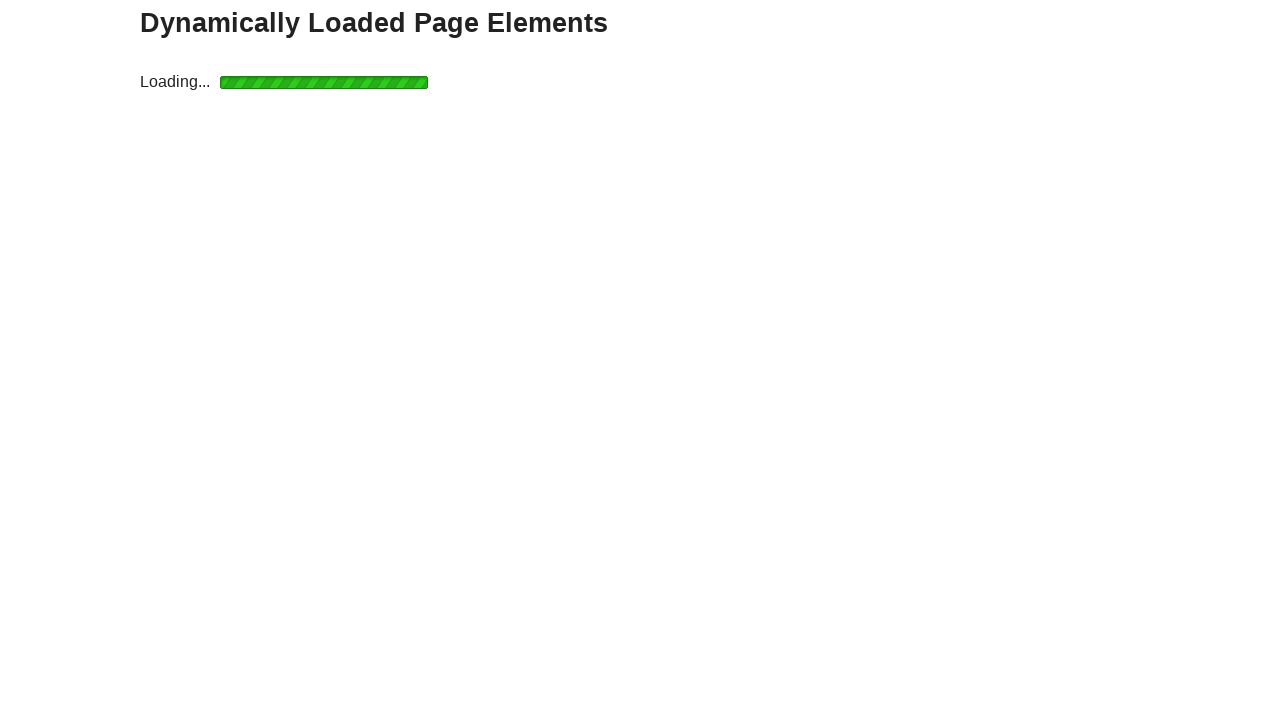

Located finish element with 2 second implicit wait (insufficient time)
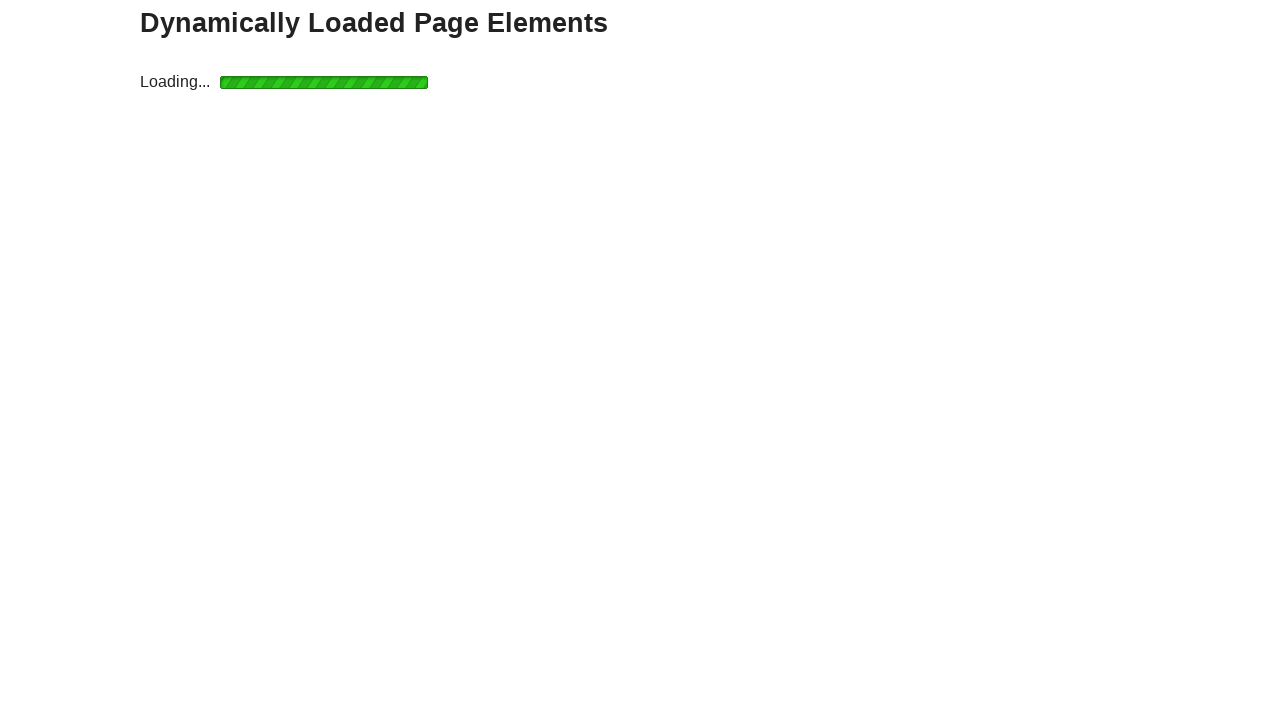

Verified 'Hello World!' text appeared (test may have failed or timed out)
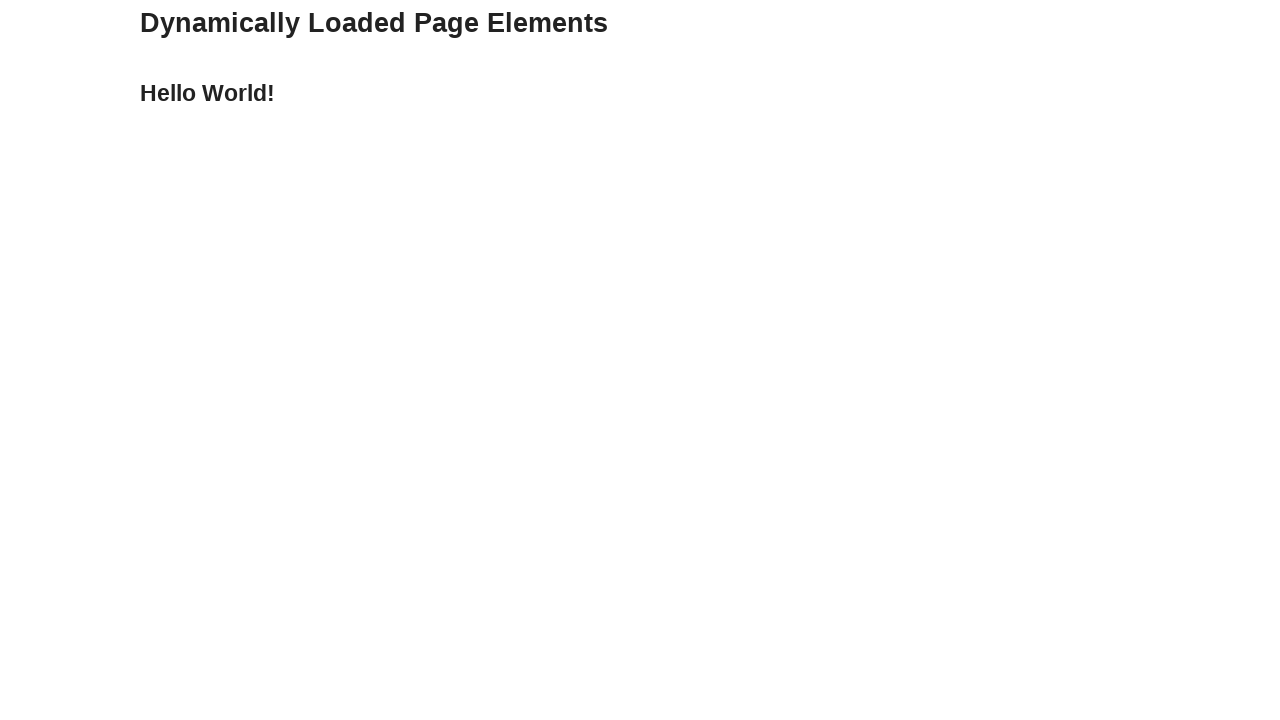

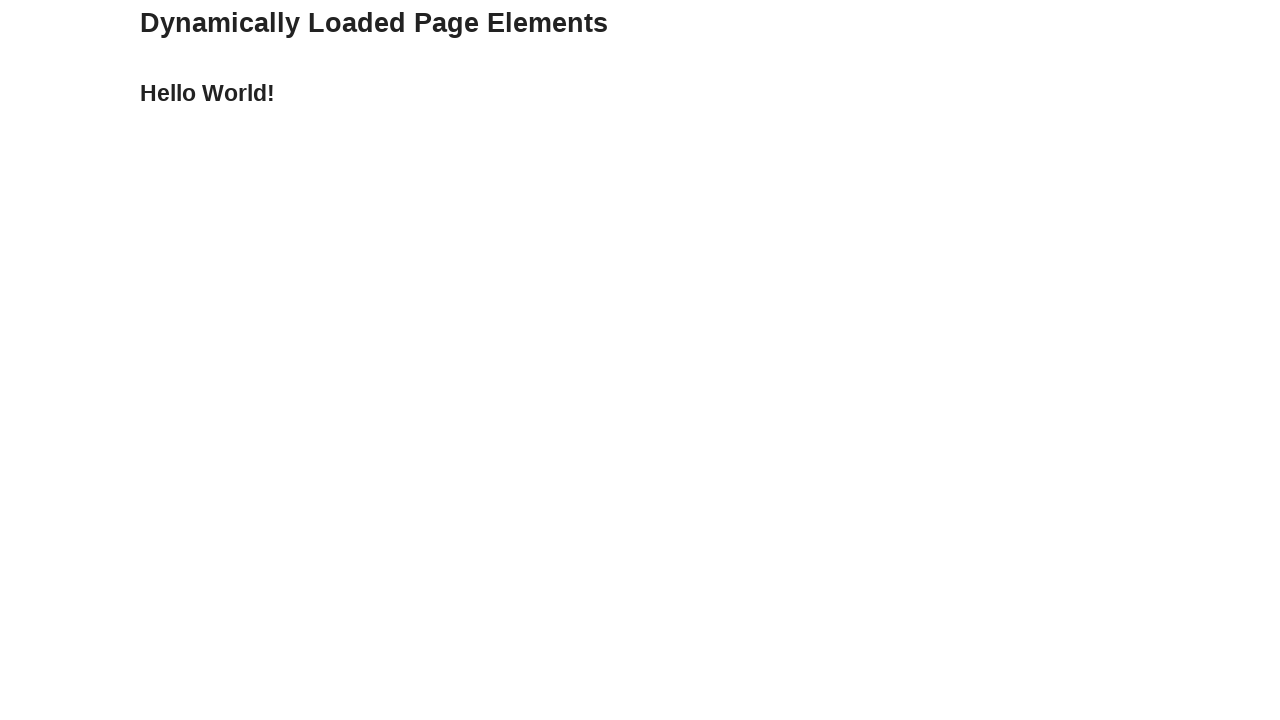